Tests auto-suggest dropdown functionality by clicking a senior citizen checkbox, typing in an auto-suggest field, and selecting "India" from the suggestions

Starting URL: https://rahulshettyacademy.com/dropdownsPractise/

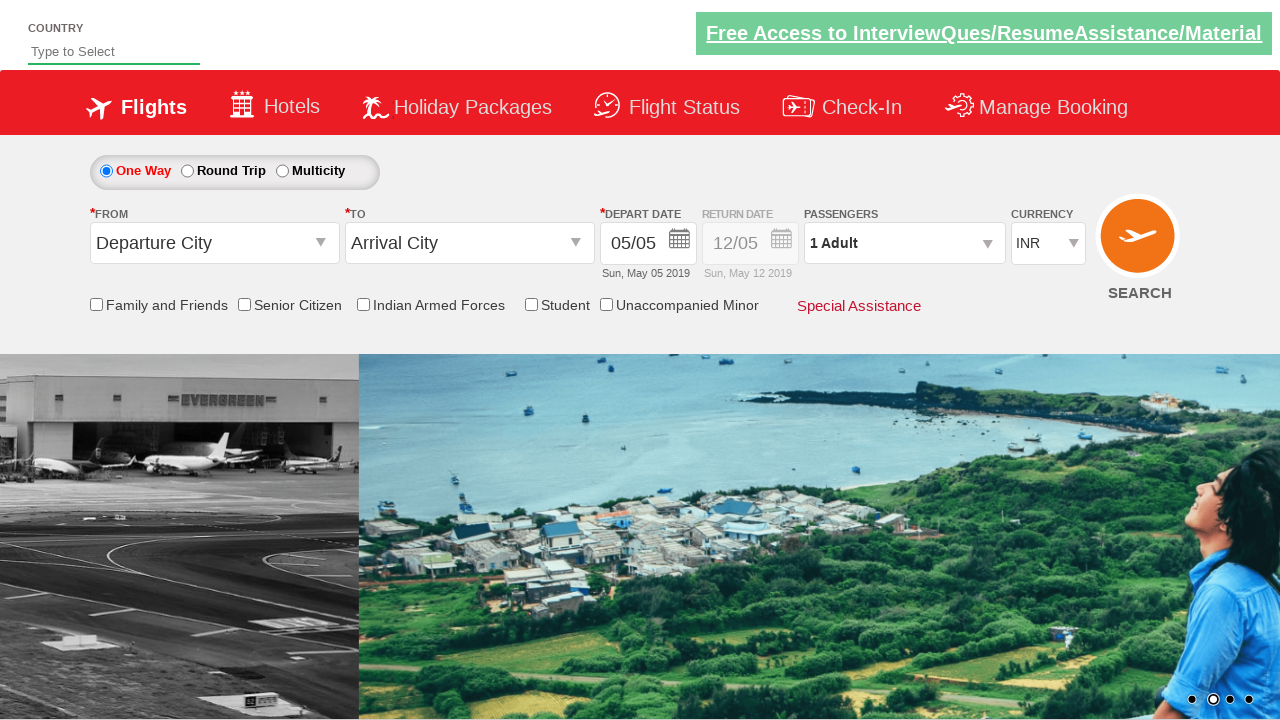

Clicked Senior Citizen Discount checkbox at (244, 304) on input[id*='SeniorCitizenDiscount']
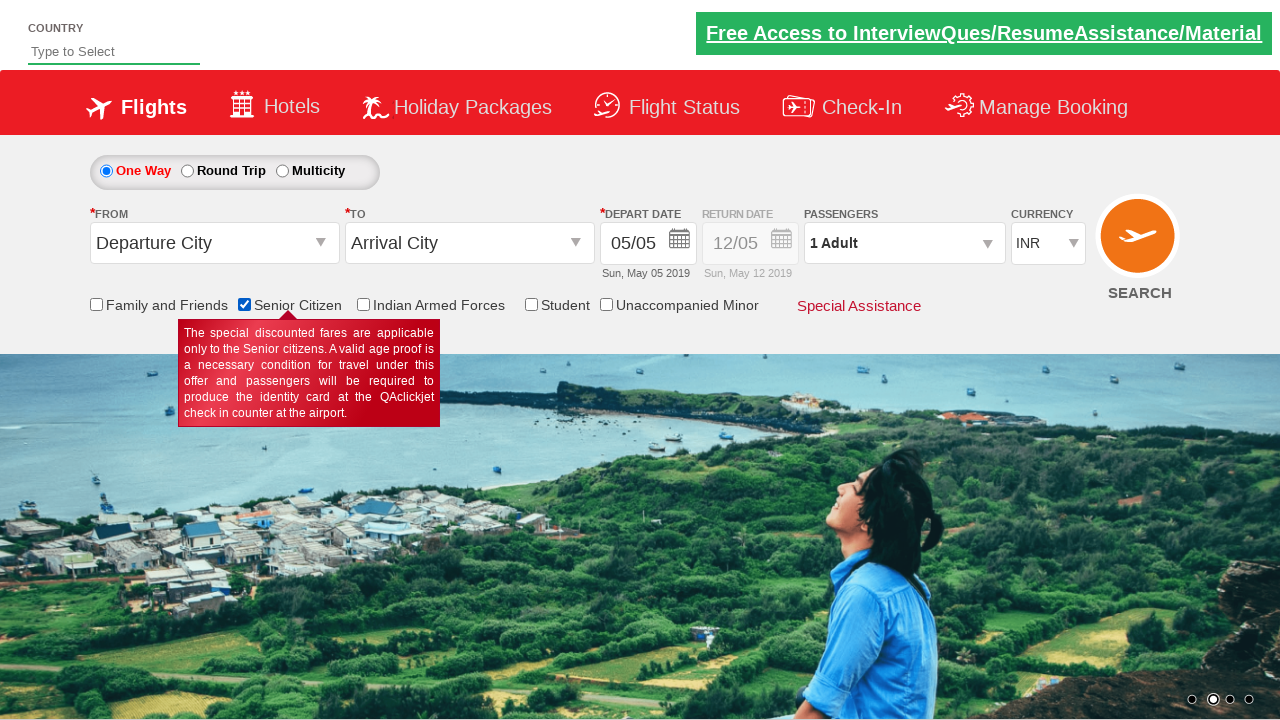

Typed 'ind' in auto-suggest field on #autosuggest
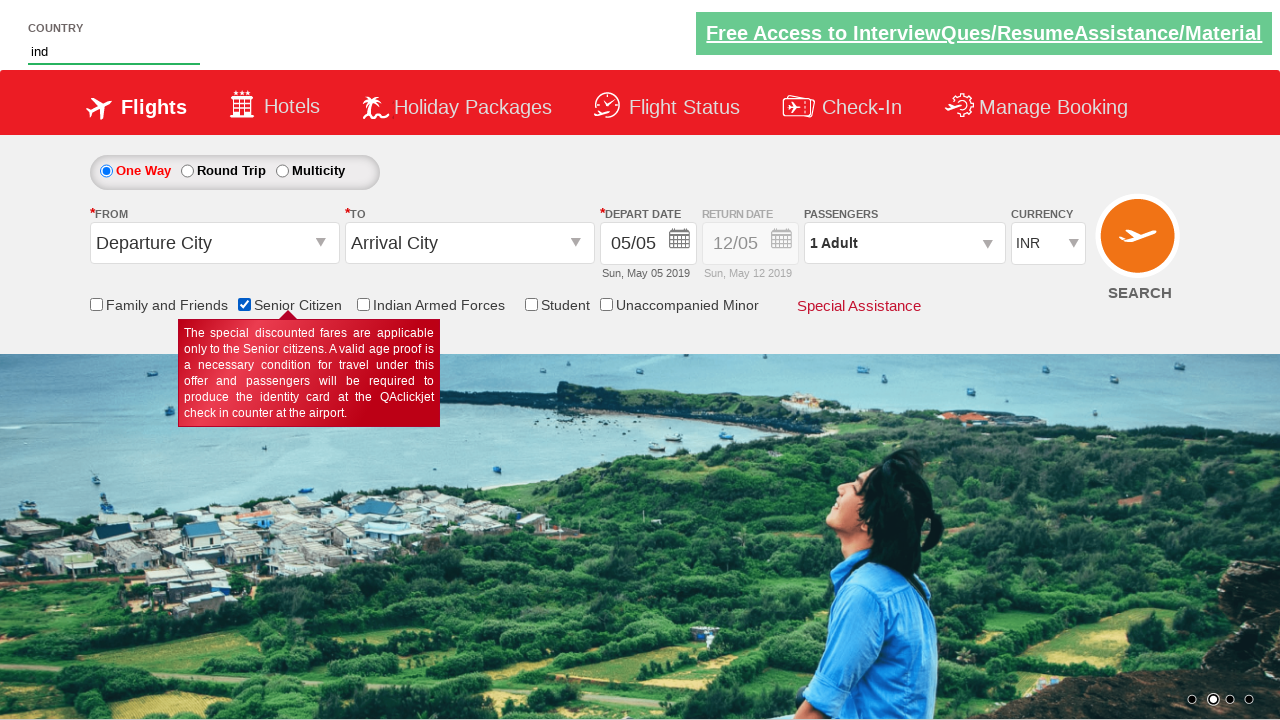

Auto-suggest dropdown suggestions appeared
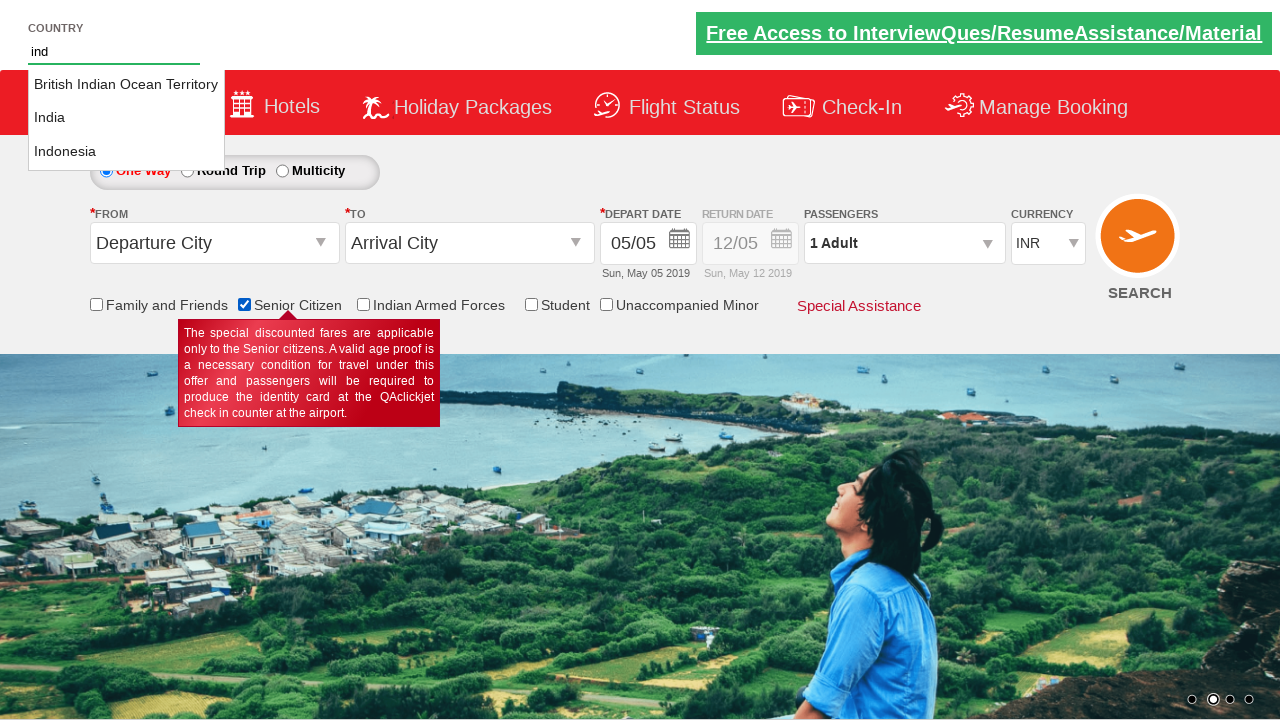

Selected 'India' from auto-suggest suggestions at (126, 118) on li.ui-menu-item a >> nth=1
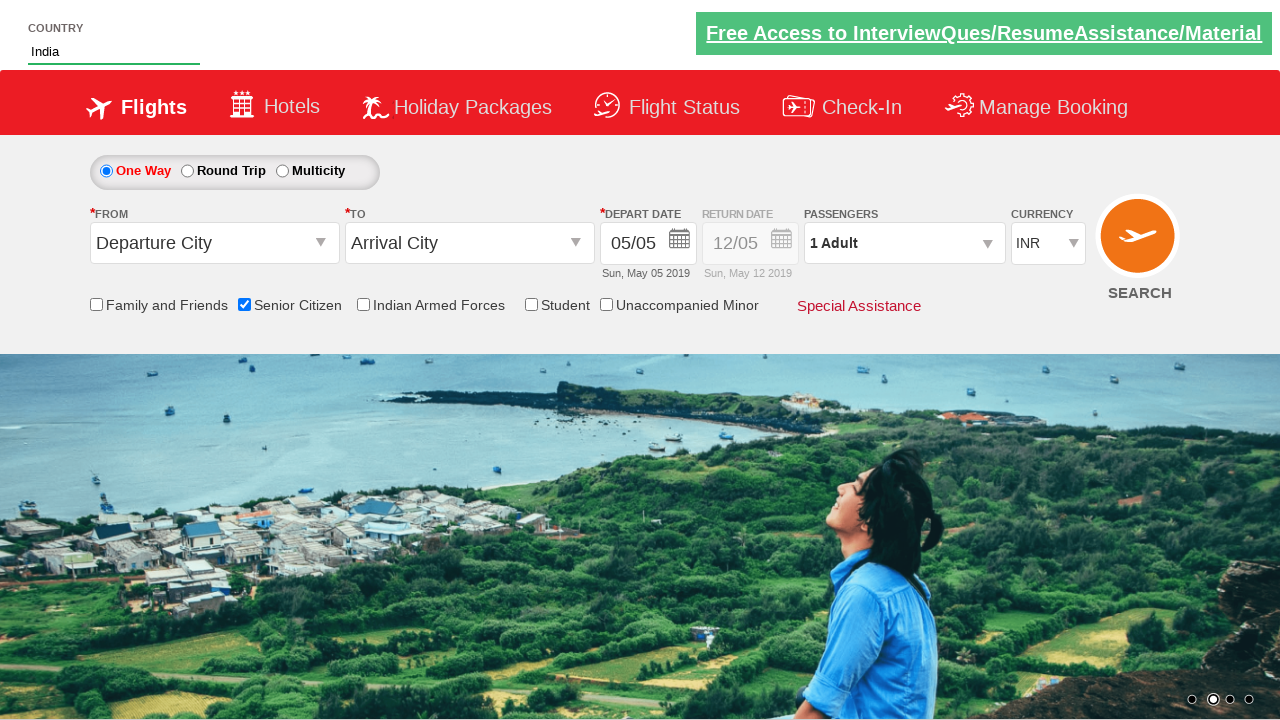

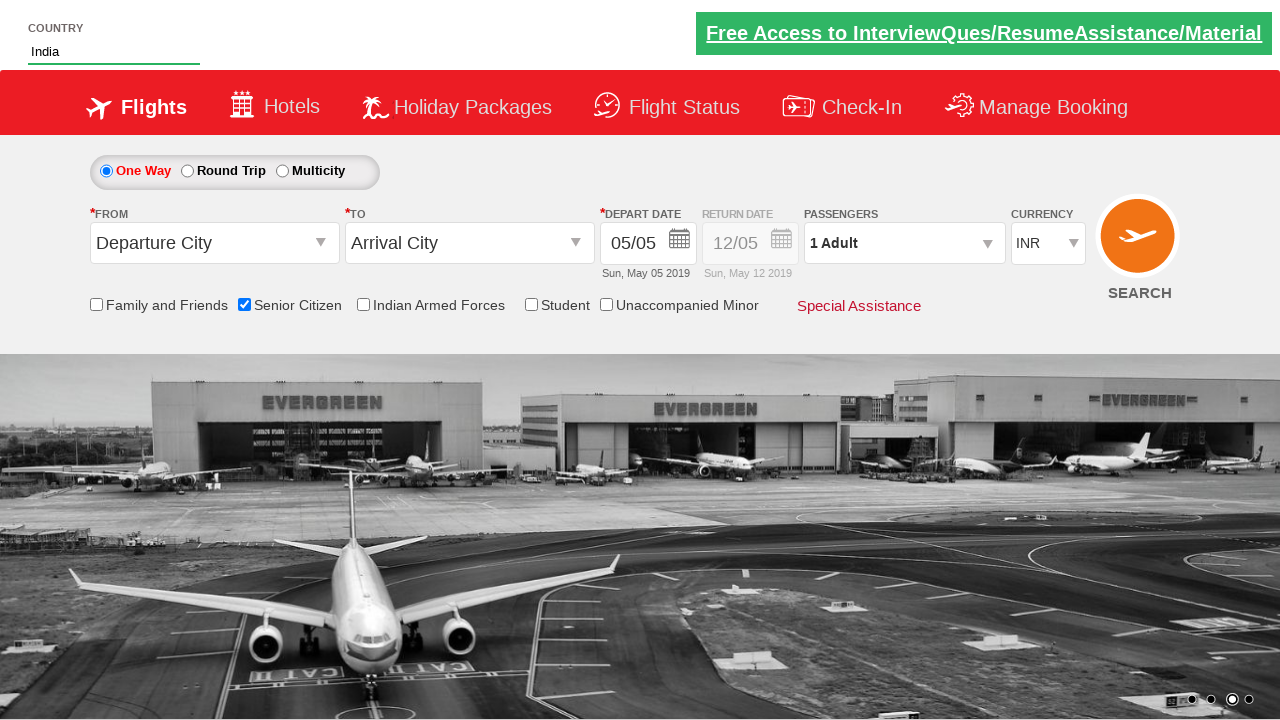